Navigates to an Angular practice form page and interacts with the name input field to verify its presence and dimensions

Starting URL: https://rahulshettyacademy.com/angularpractice/

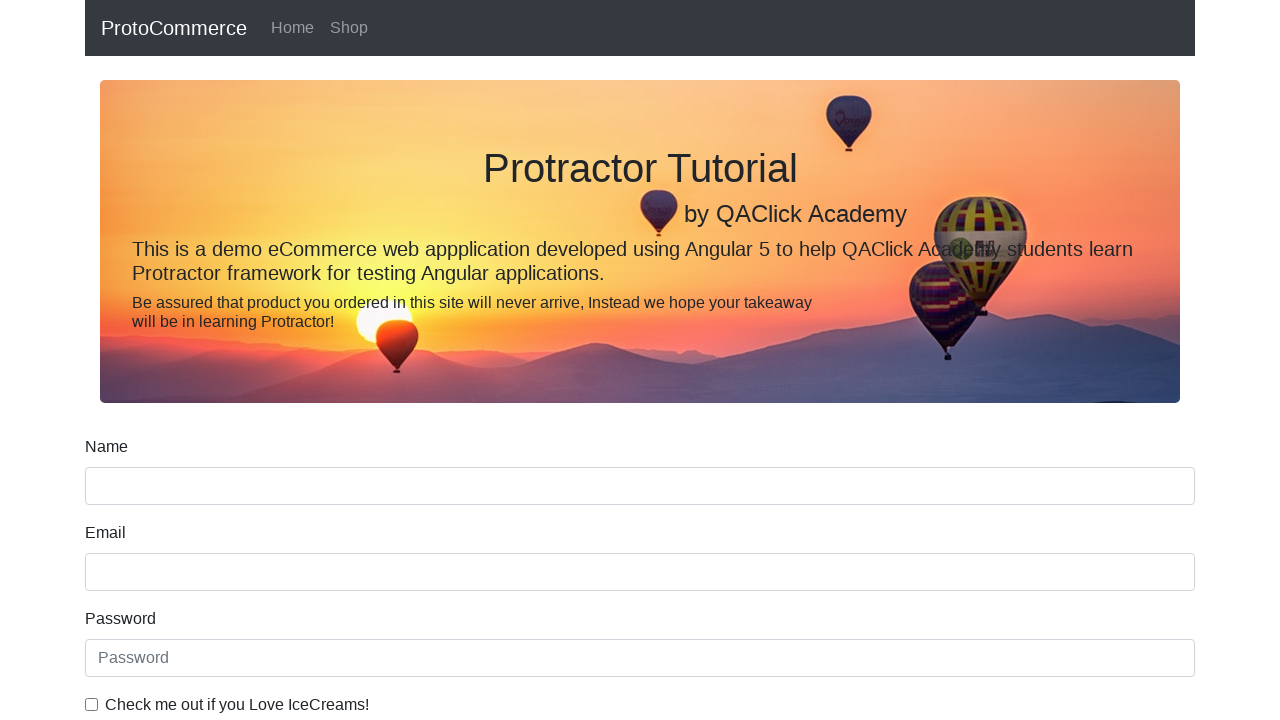

Navigated to Angular practice form page
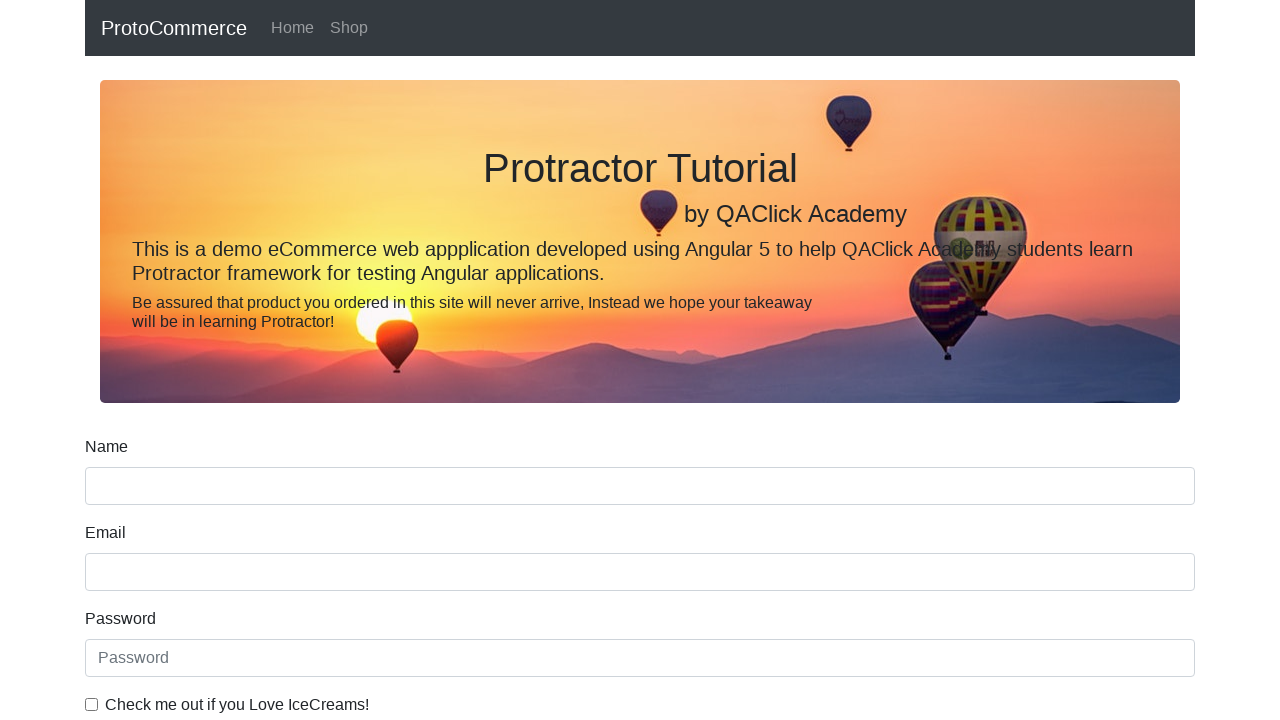

Name input field became visible and ready
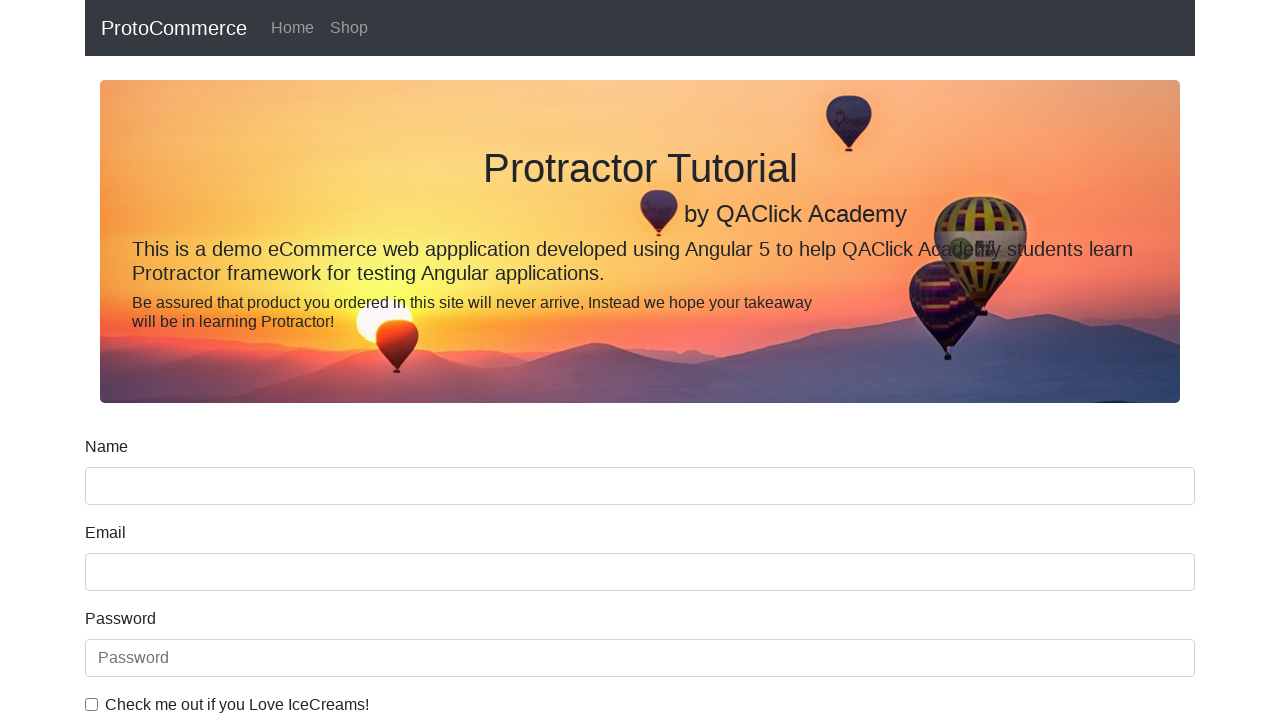

Retrieved bounding box dimensions of name input field
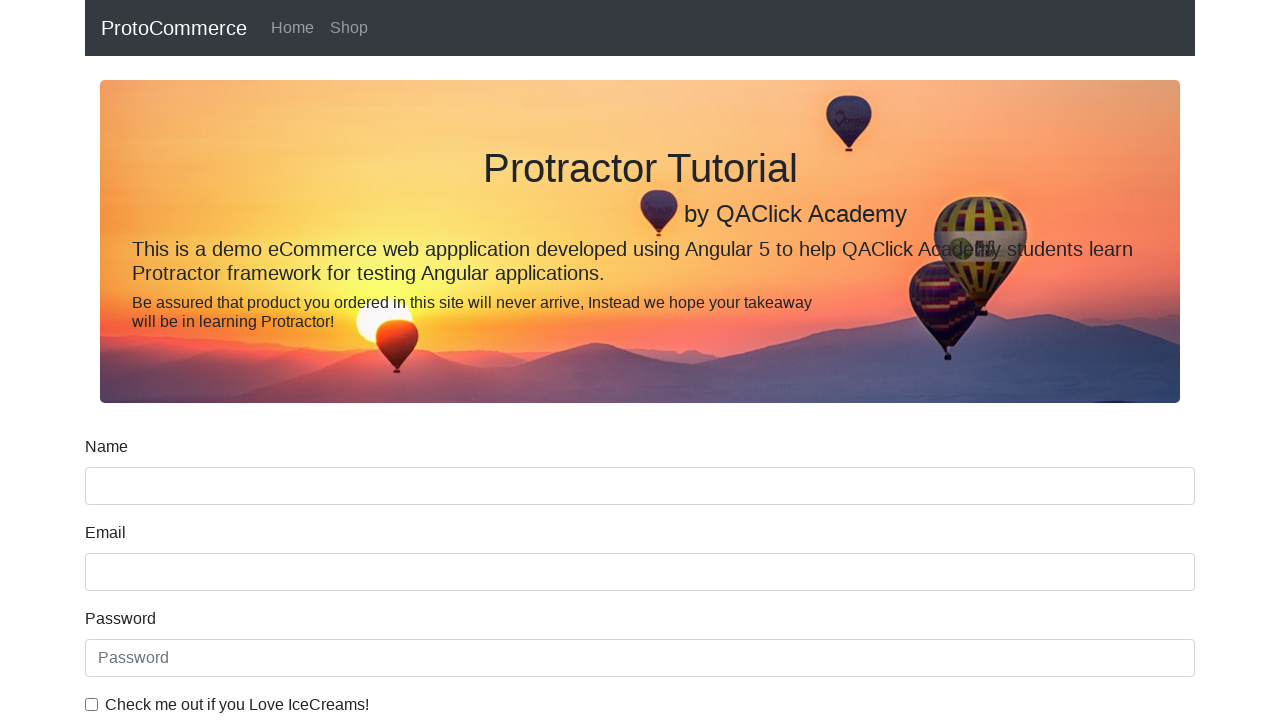

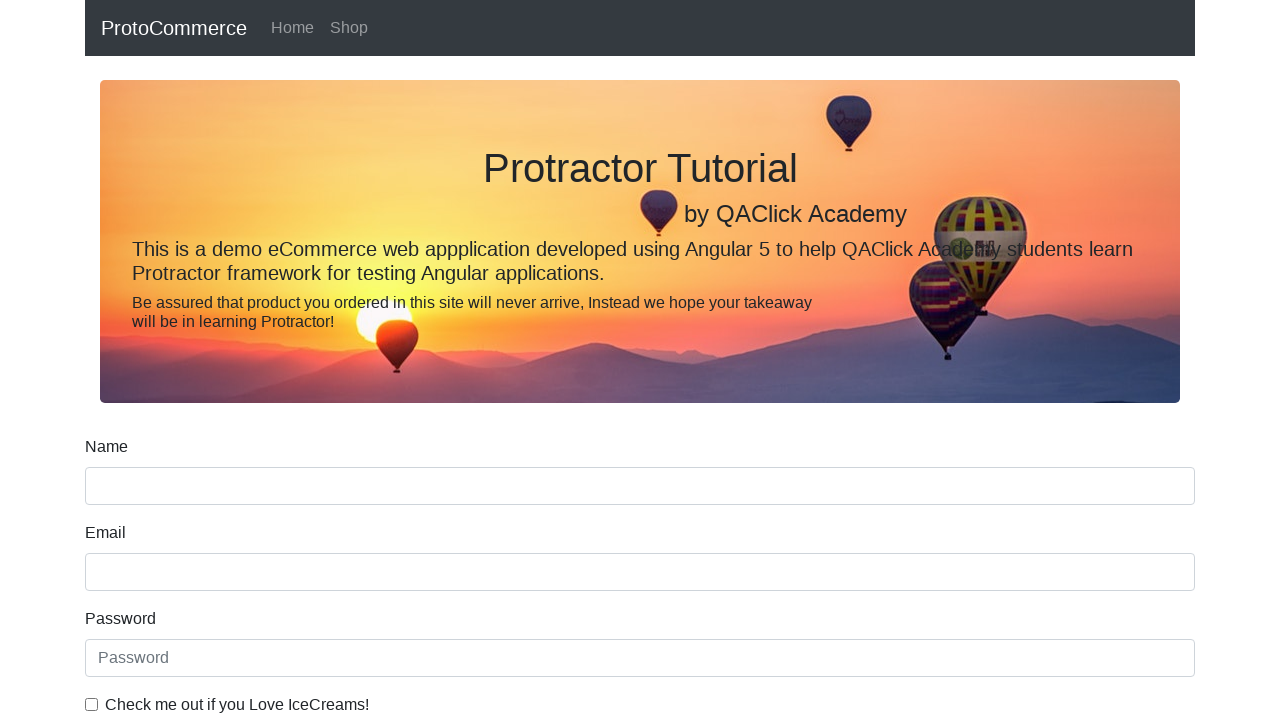